Tests the search functionality with normal text "Война и Мир" (War and Peace)

Starting URL: https://www.labirint.ru

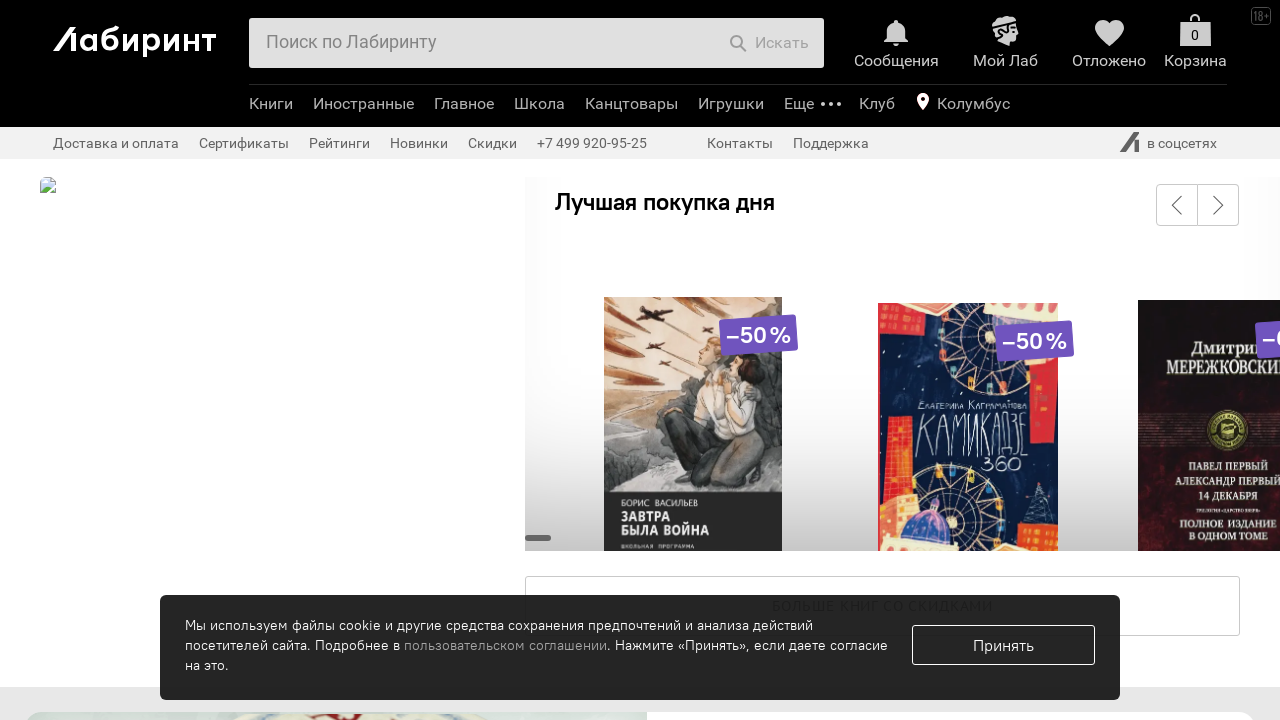

Filled search field with 'Война и Мир' (War and Peace) on #search-field
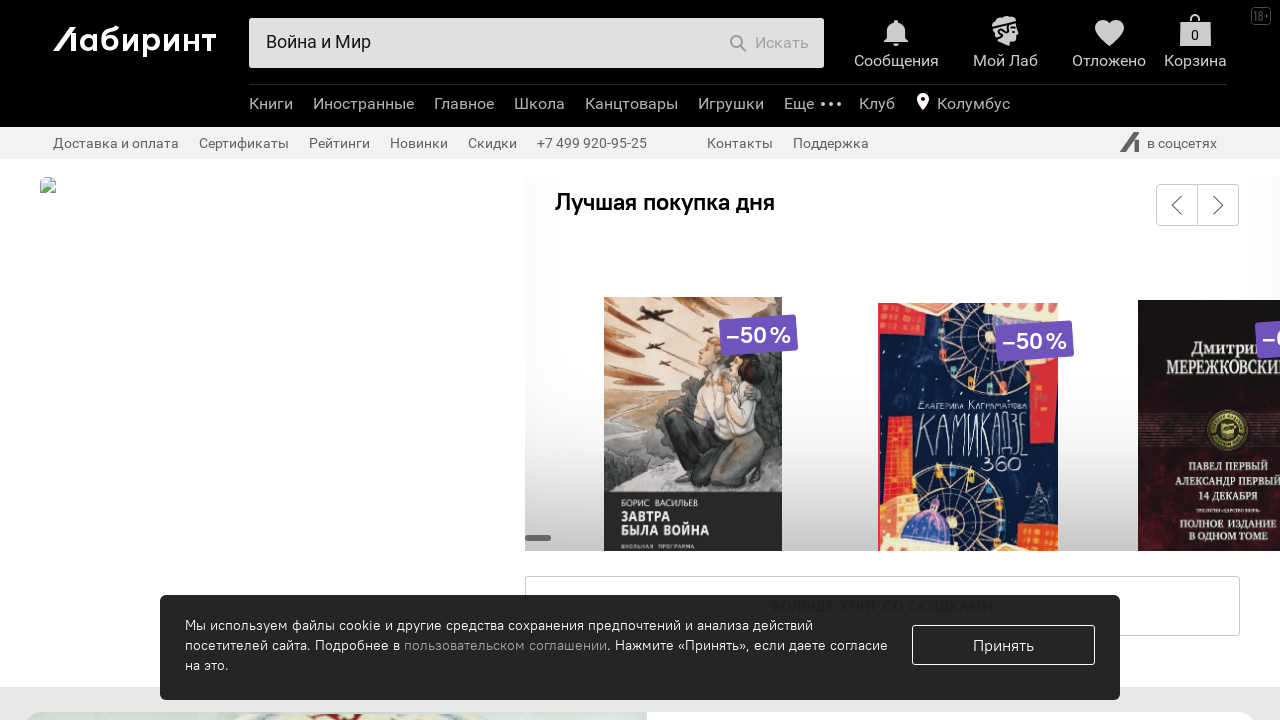

Pressed Enter to submit search query on #search-field
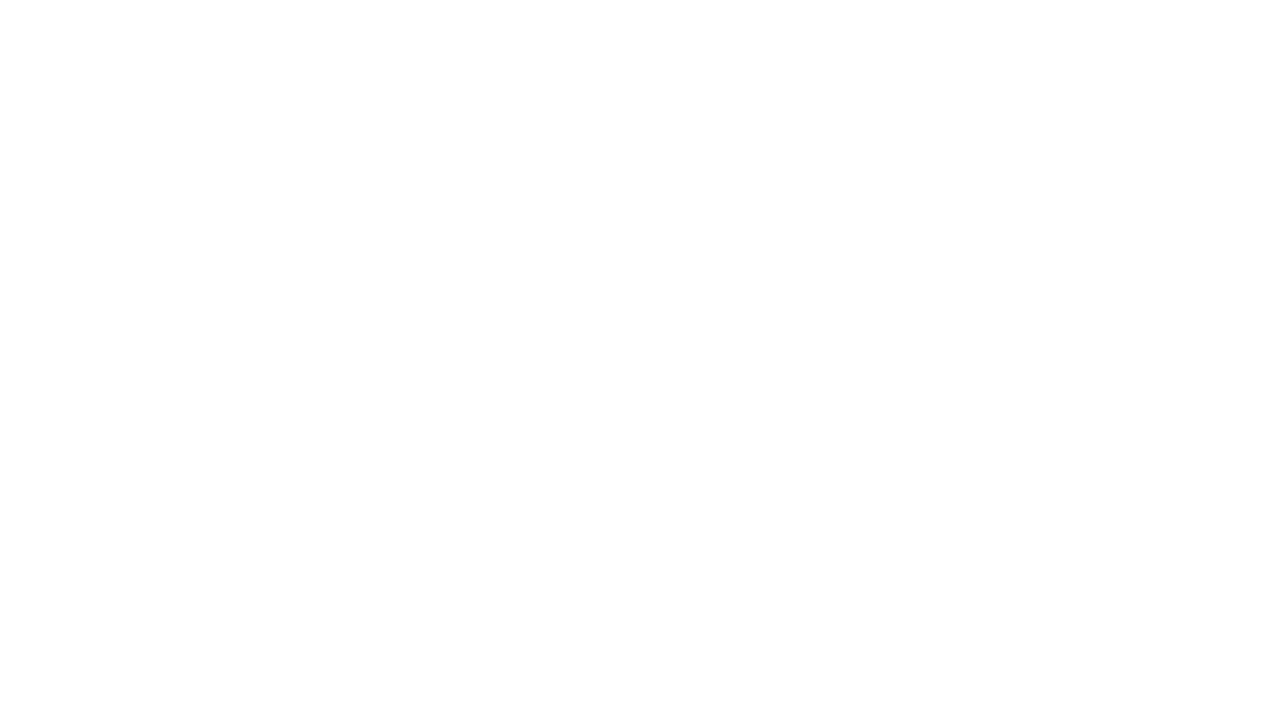

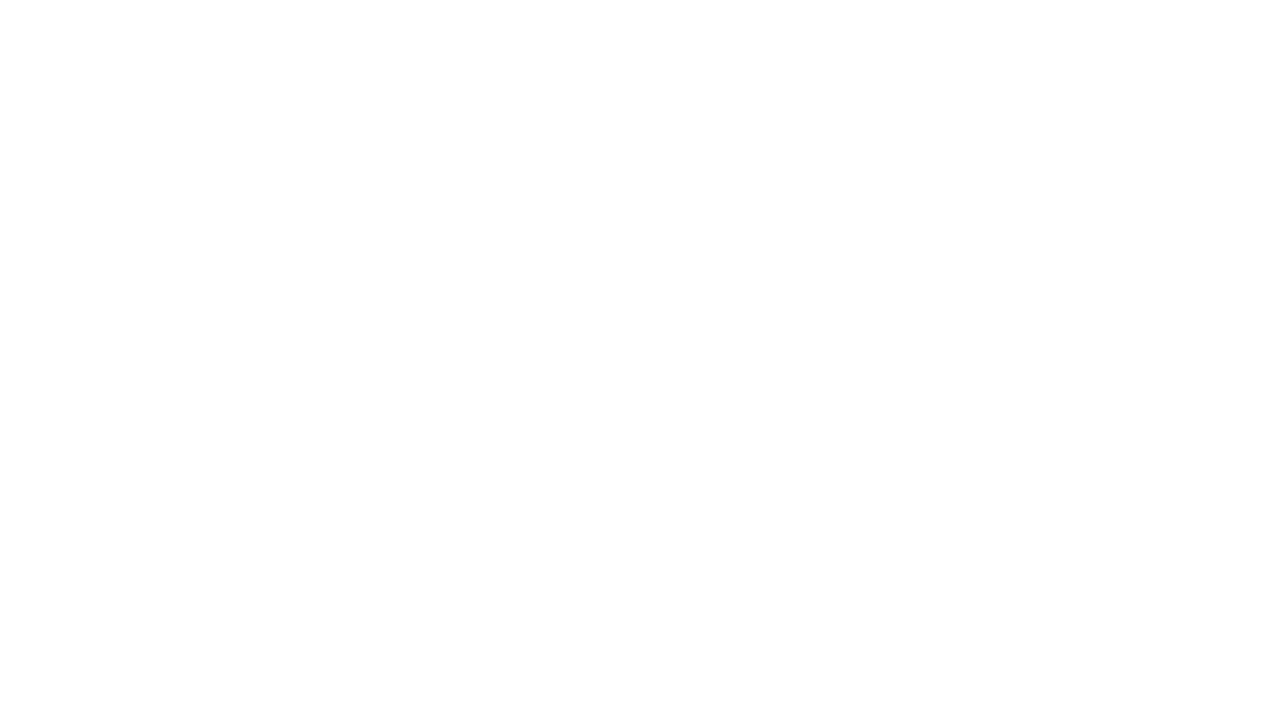